Navigates to BrowserStack's homepage and verifies the page loads by checking that a title exists

Starting URL: https://www.browserstack.com

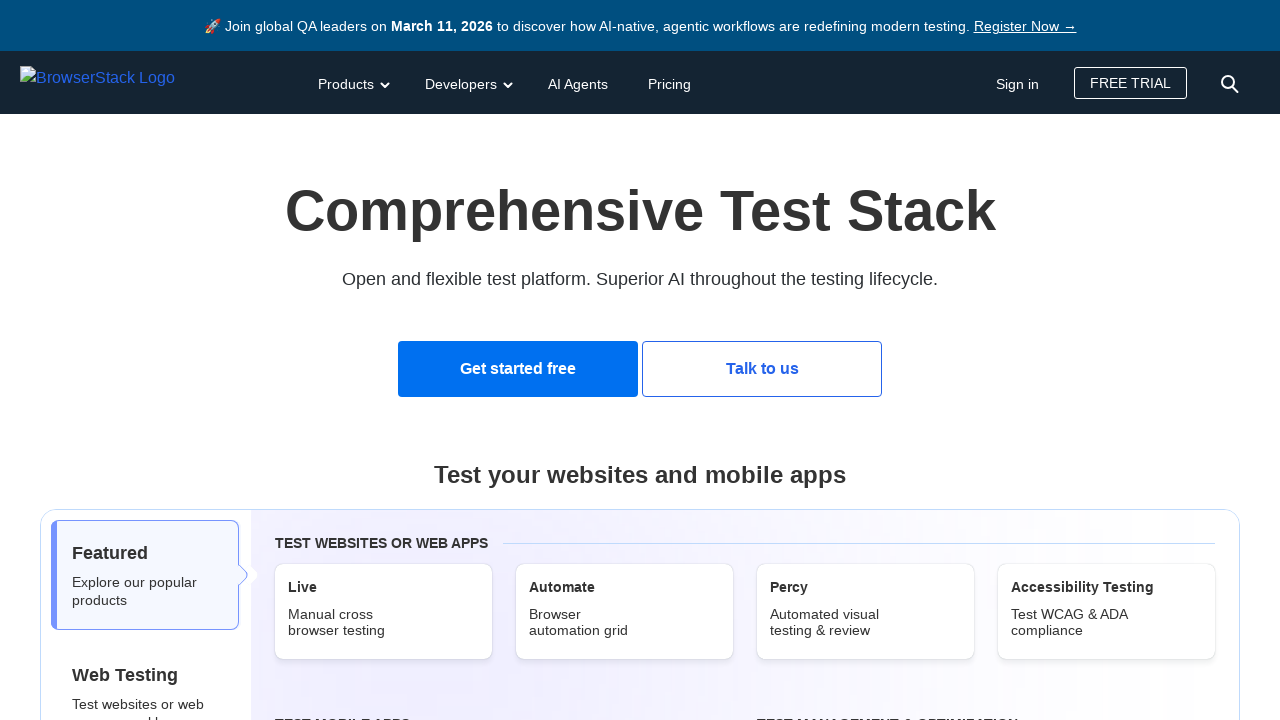

Navigated to BrowserStack homepage
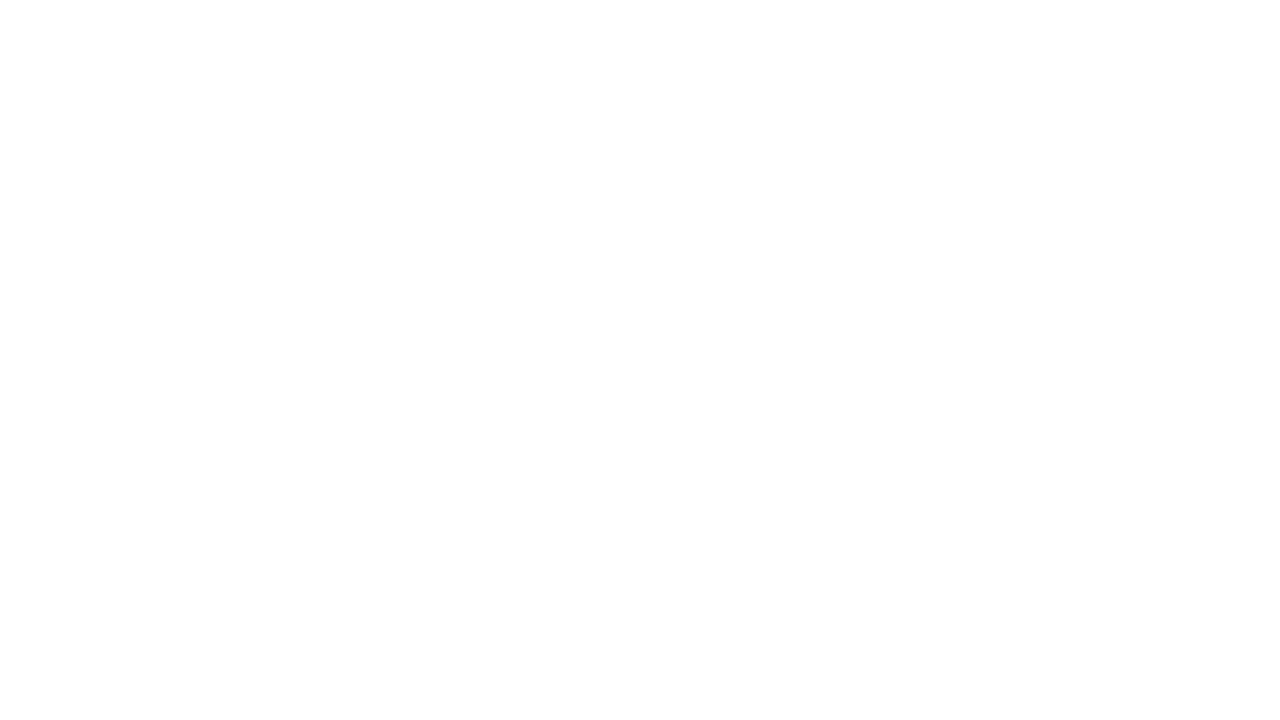

Page fully loaded (domcontentloaded state reached)
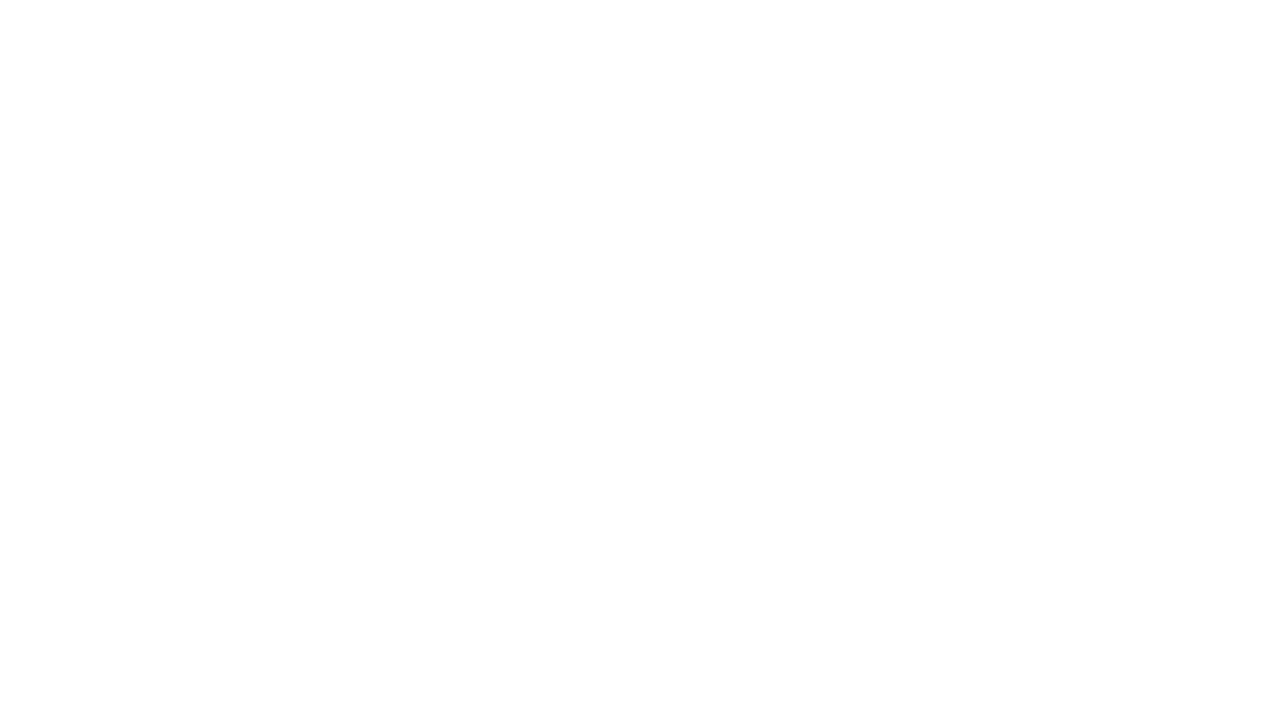

Retrieved page title
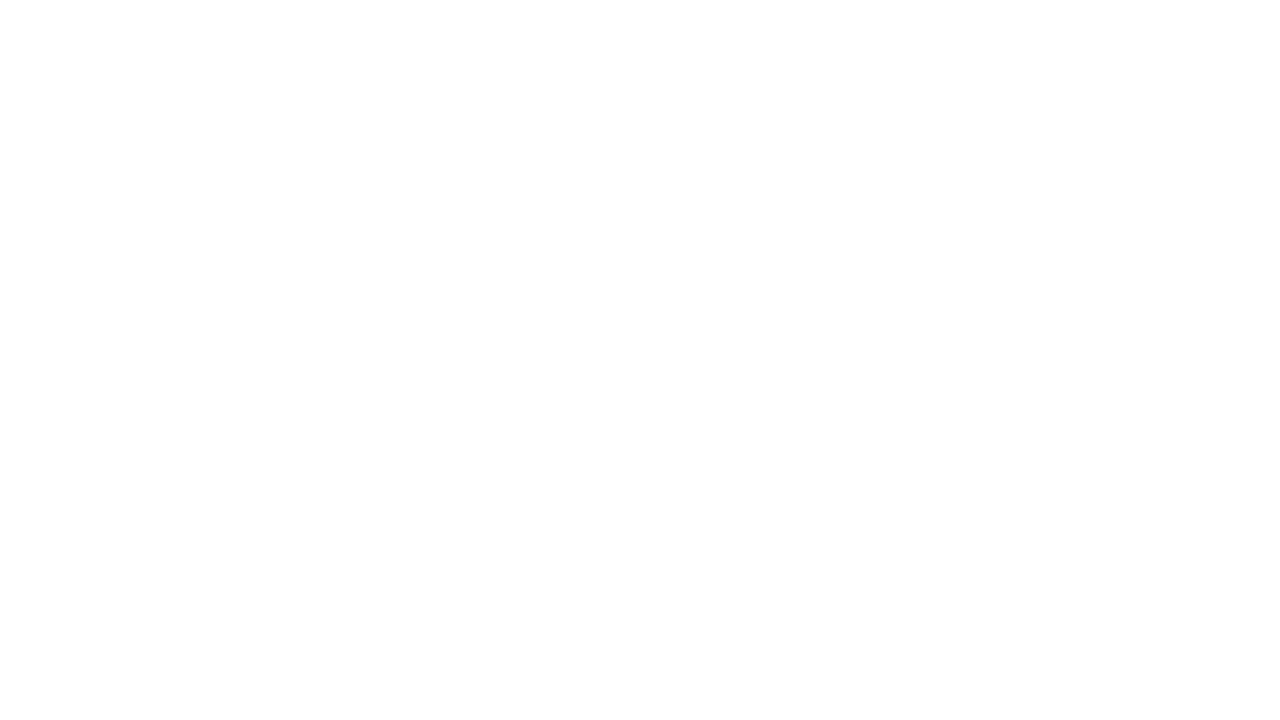

Verified that page title exists and is not empty
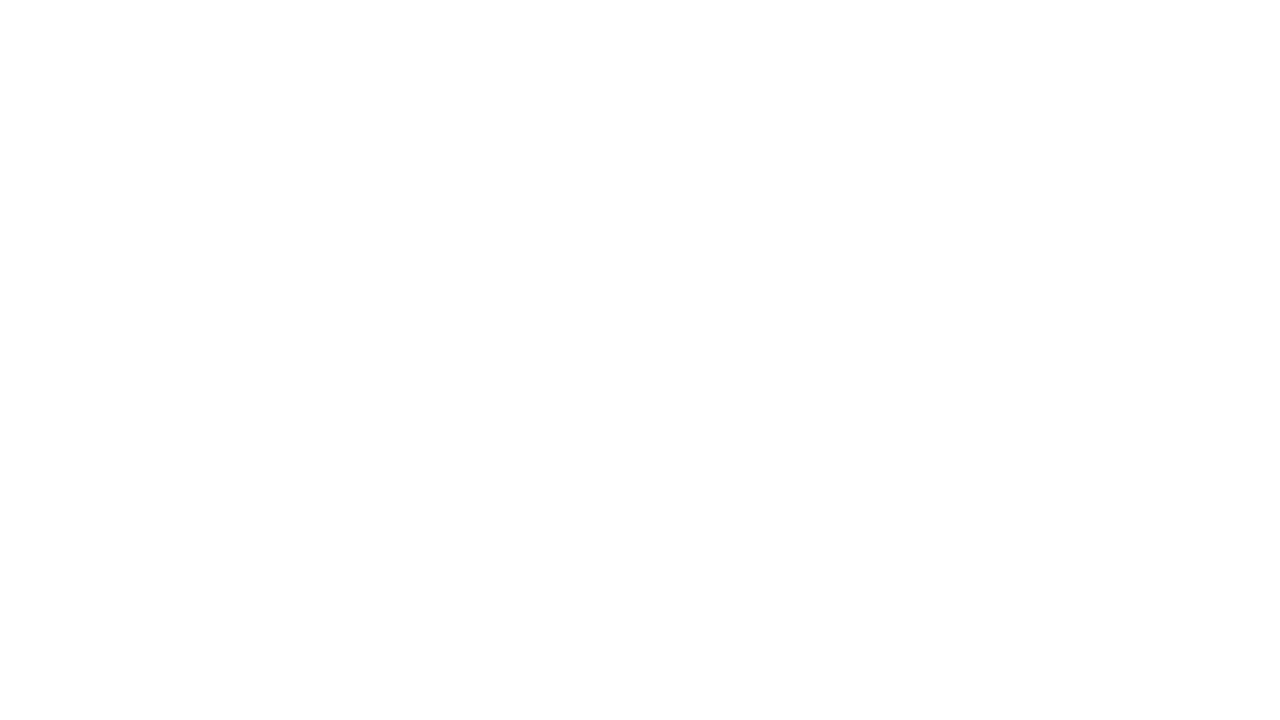

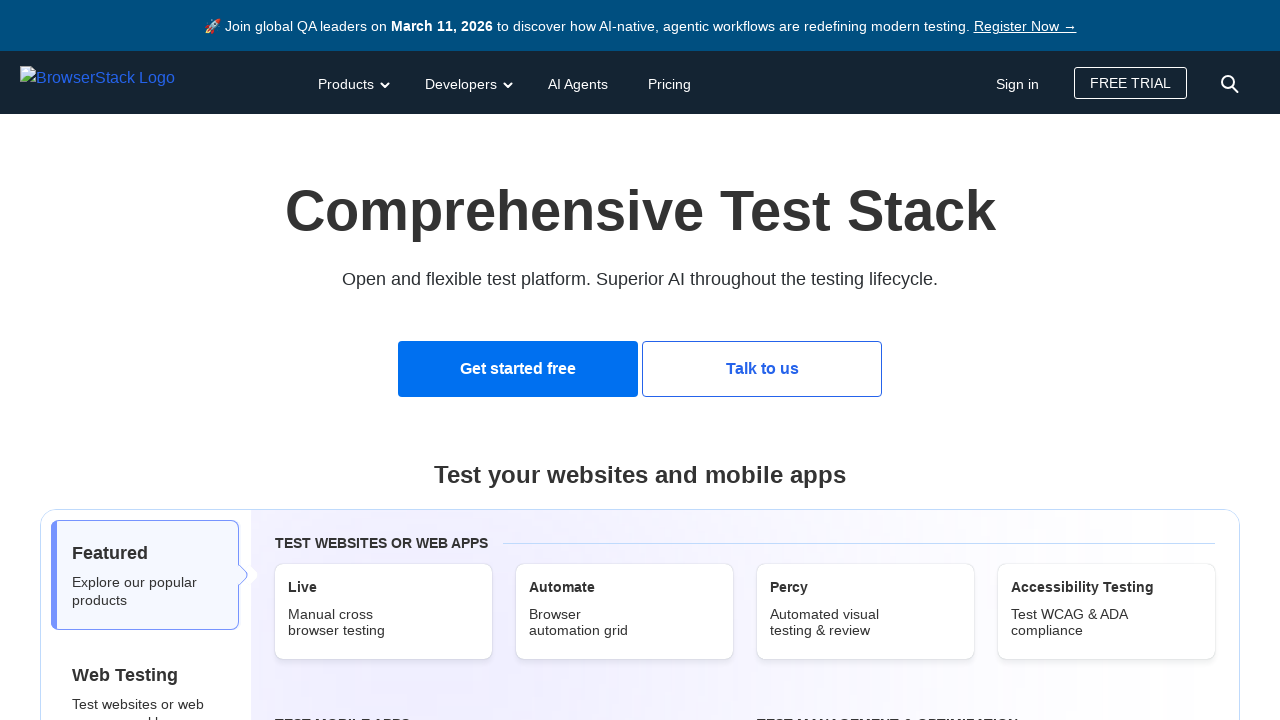